Tests right-clicking a button and verifying the right click message appears

Starting URL: https://demoqa.com/buttons/

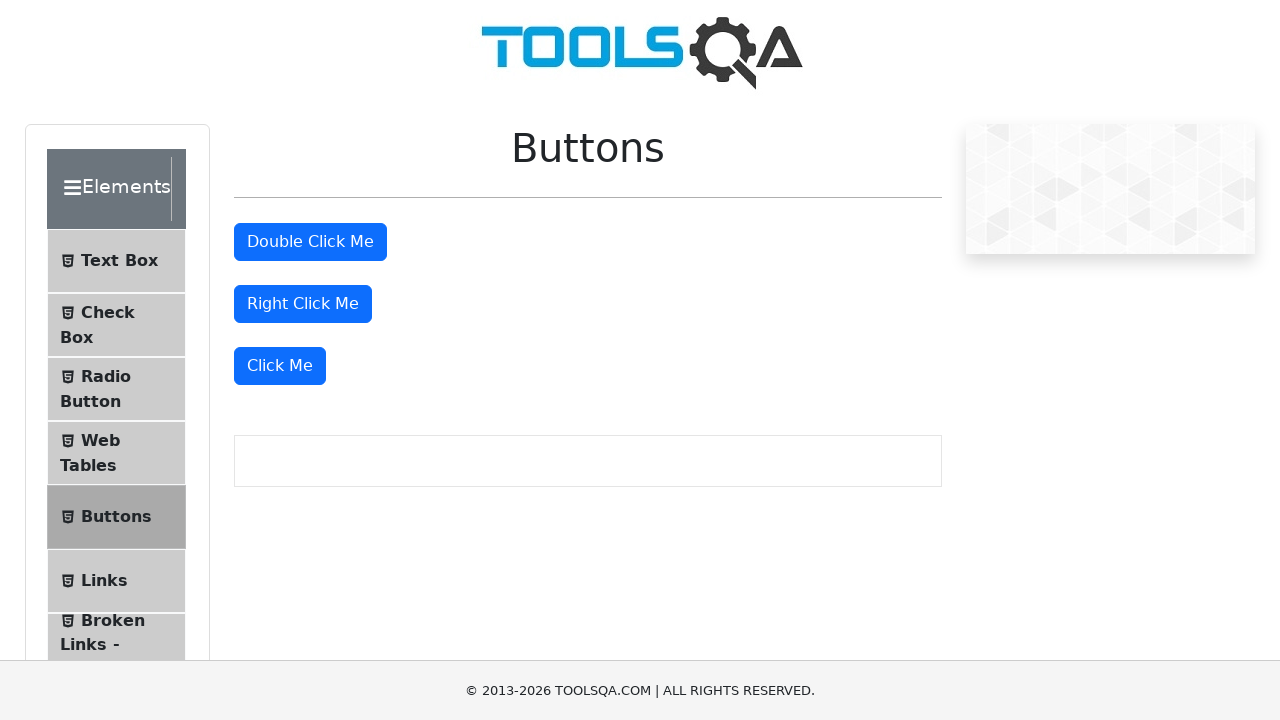

Right-clicked the 'Right Click Me' button at (303, 304) on #rightClickBtn
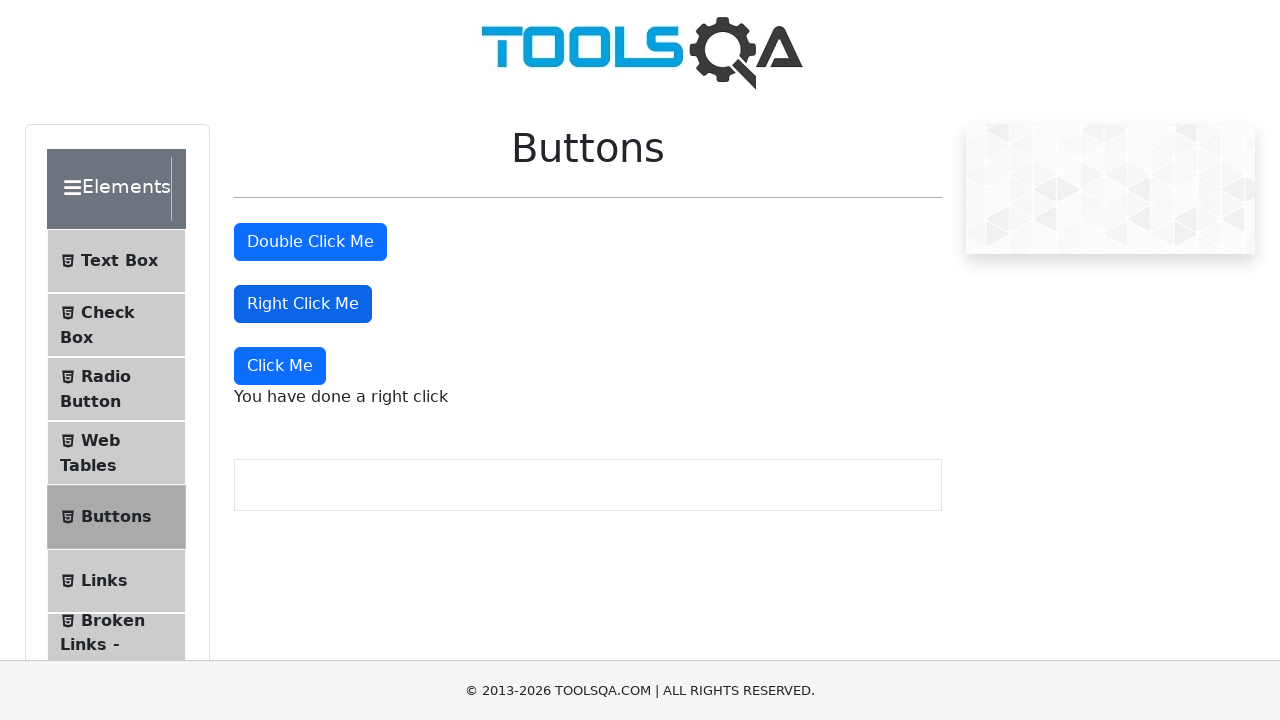

Right click message appeared
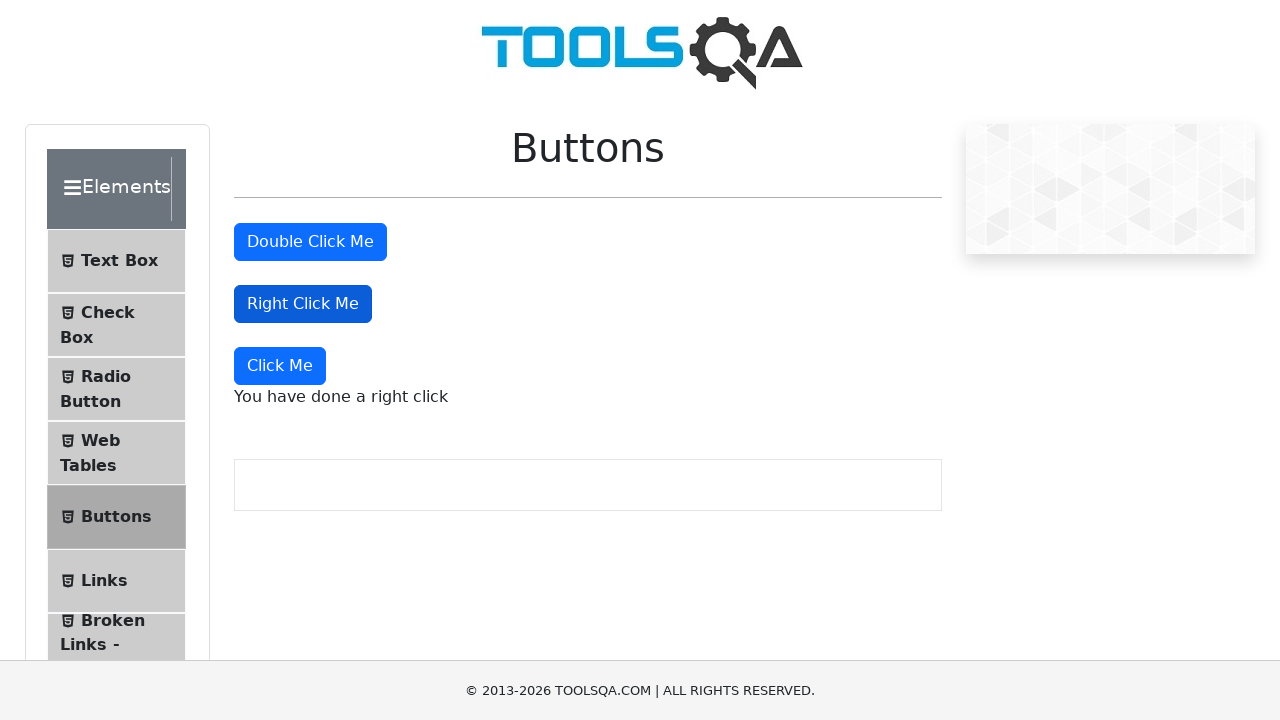

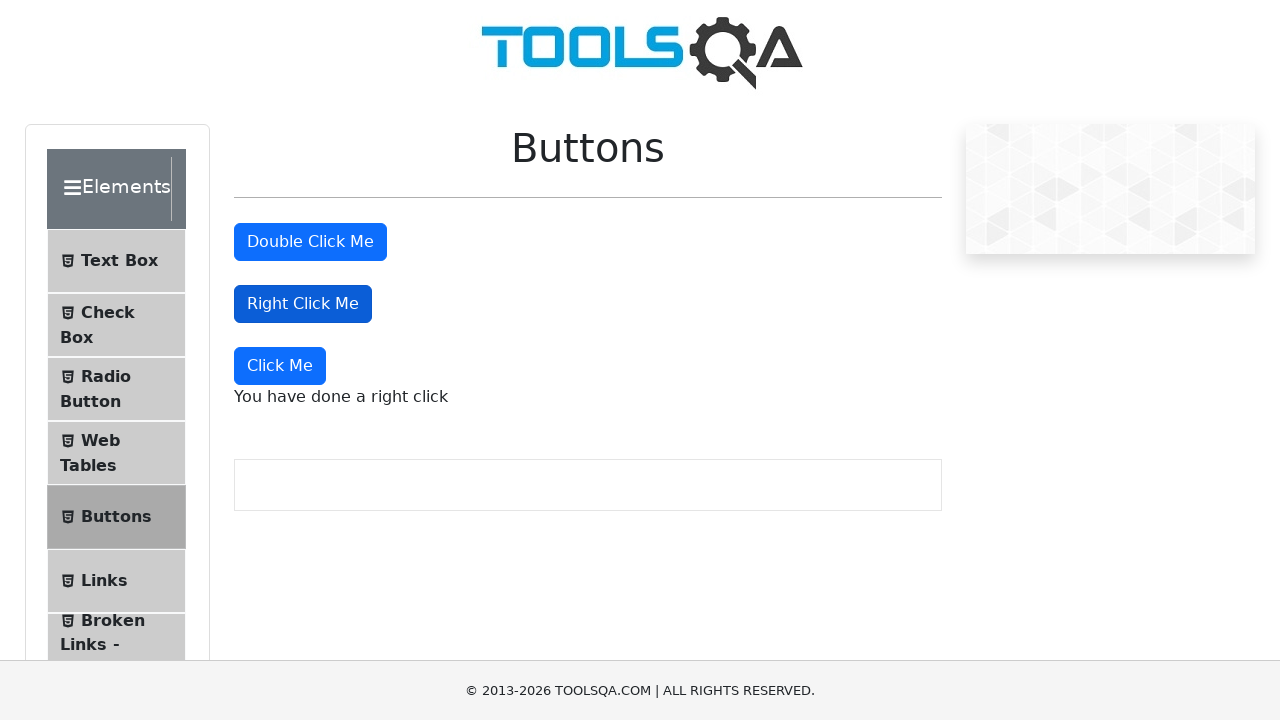